Tests date picker functionality by selecting a specific date (year, month, day) and verifying the selection

Starting URL: https://rahulshettyacademy.com/seleniumPractise/#/offers

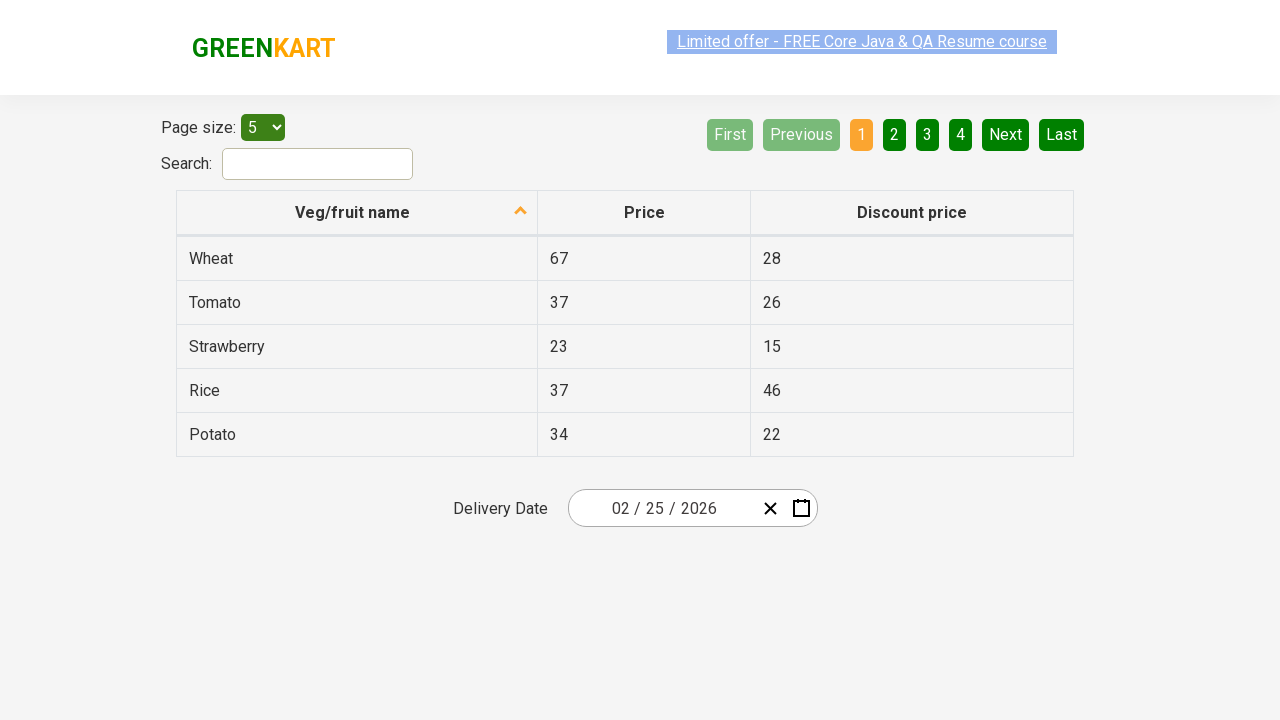

Clicked date picker input group to open calendar at (662, 508) on .react-date-picker__inputGroup
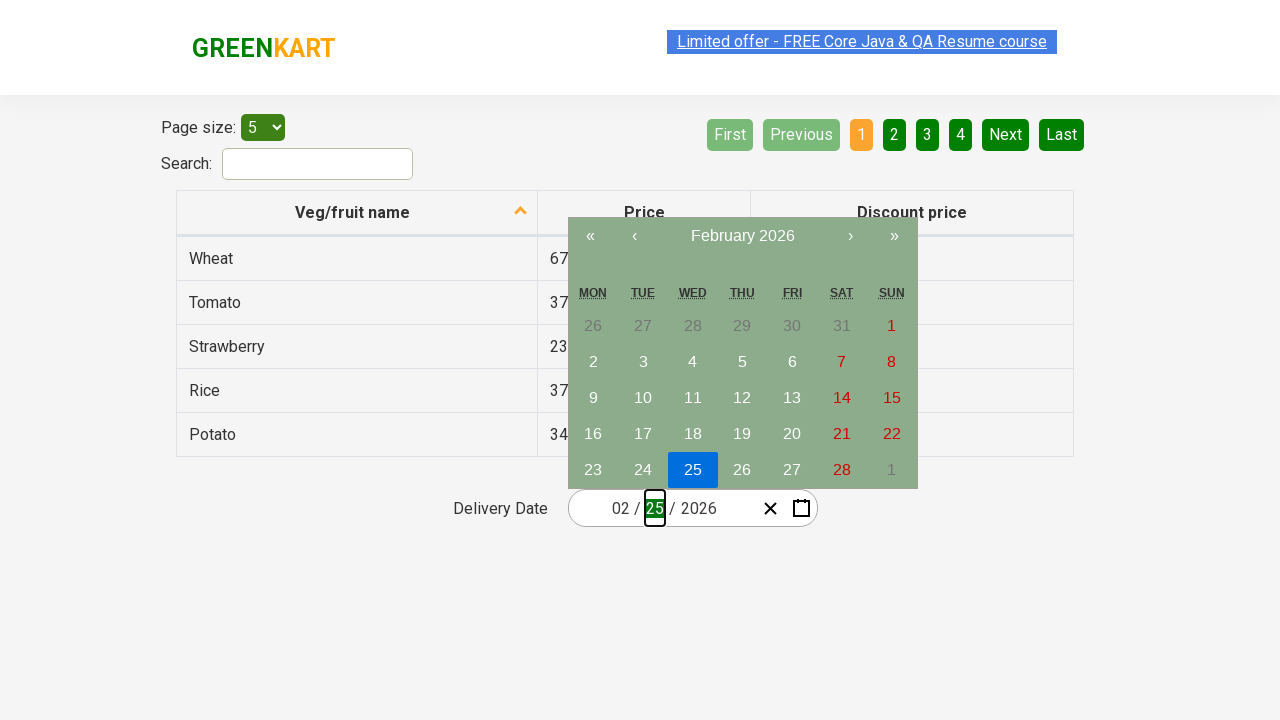

Clicked navigation label to navigate to year view at (742, 236) on .react-calendar__navigation__label
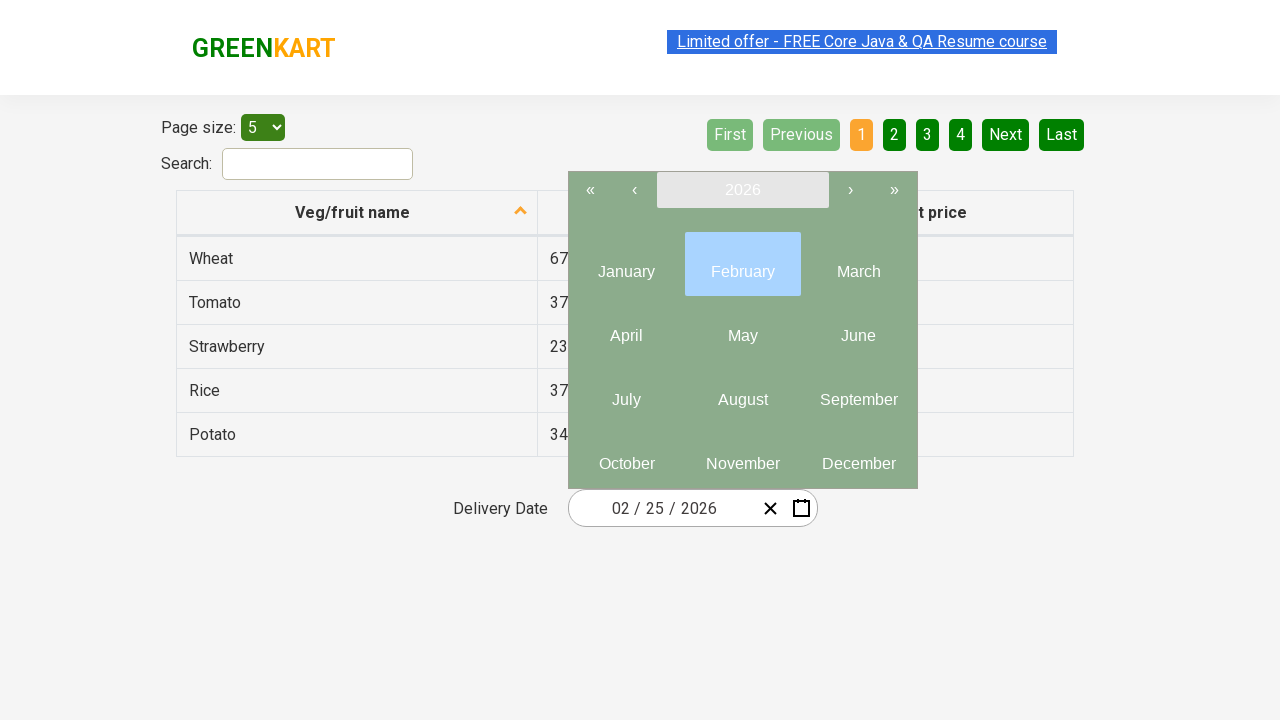

Clicked navigation label again to reach decade/year selection at (742, 190) on .react-calendar__navigation__label
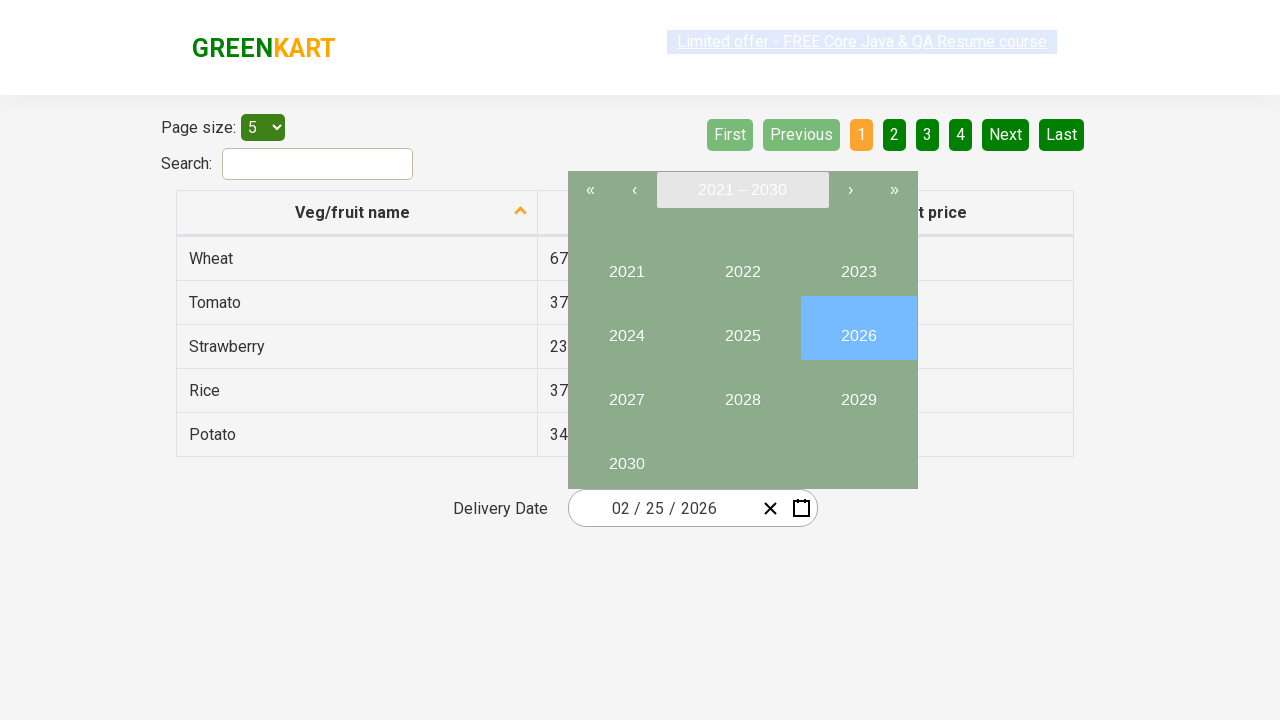

Selected year 2027 from calendar at (626, 392) on button:has-text('2027')
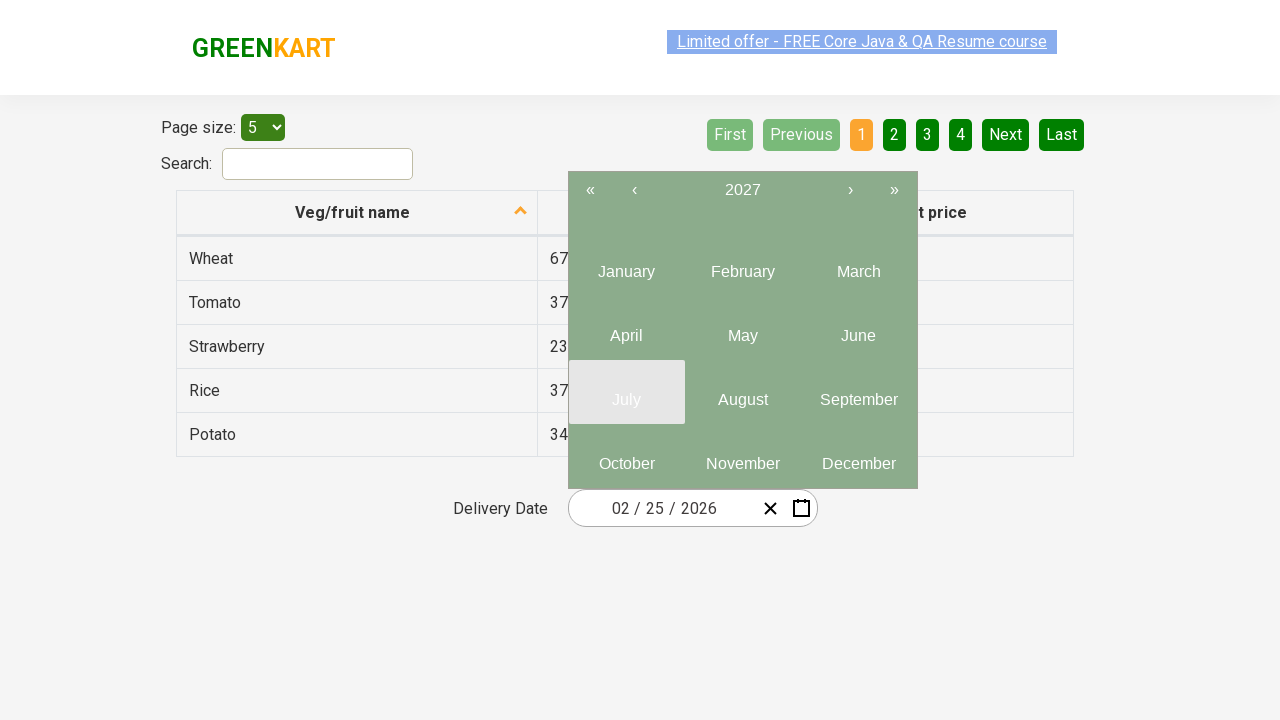

Selected month 4 (April) from calendar at (626, 328) on .react-calendar__year-view__months__month >> nth=3
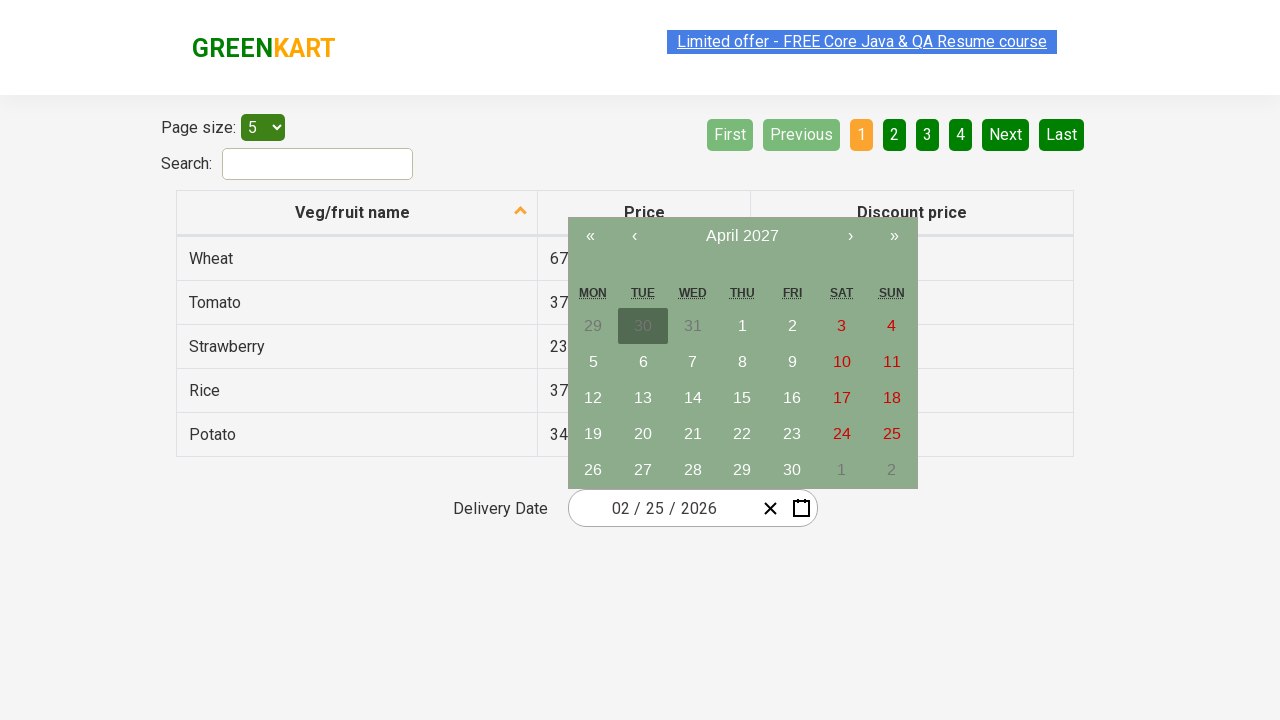

Selected day 26 from calendar at (593, 470) on abbr:has-text('26')
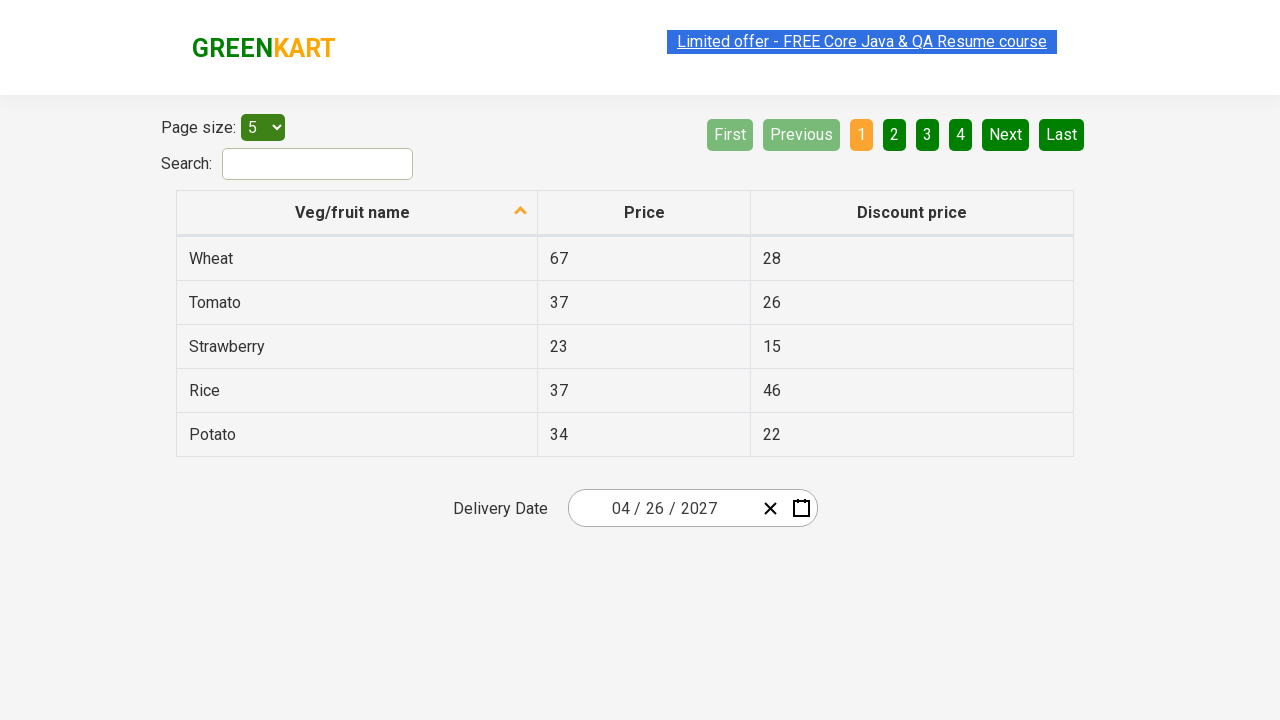

Verified date field 1: expected '4', got '4'
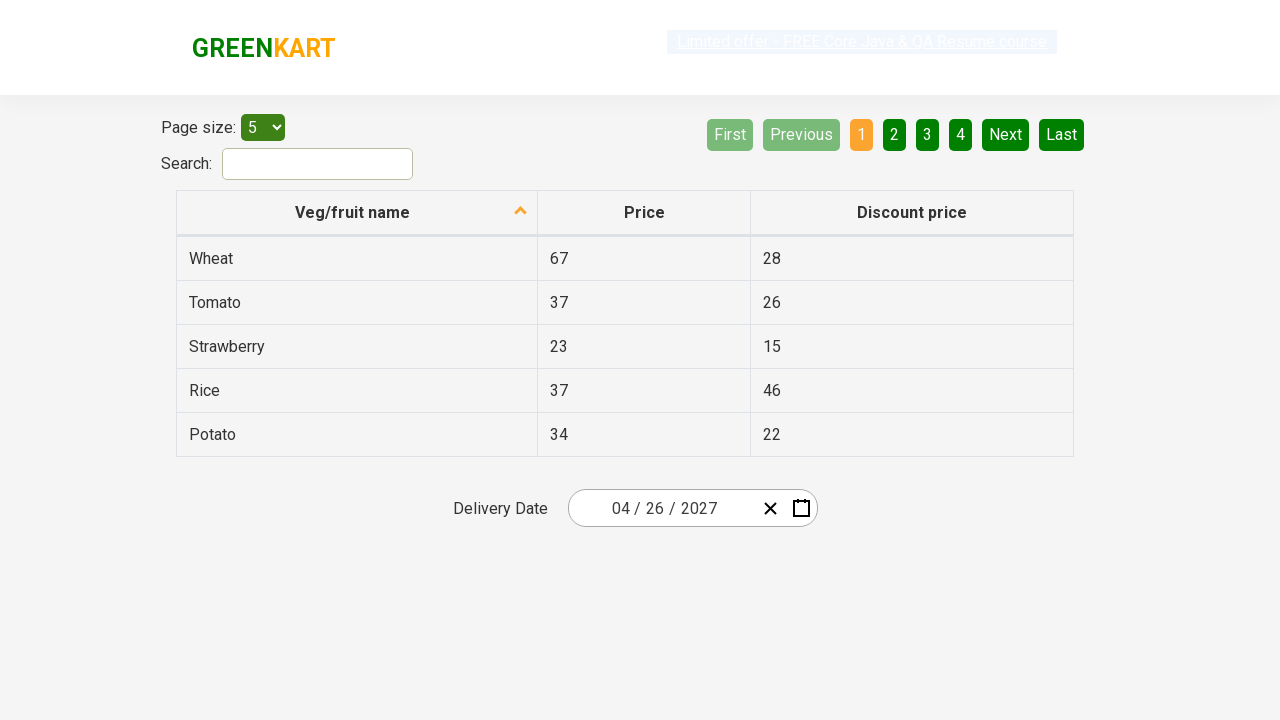

Verified date field 2: expected '26', got '26'
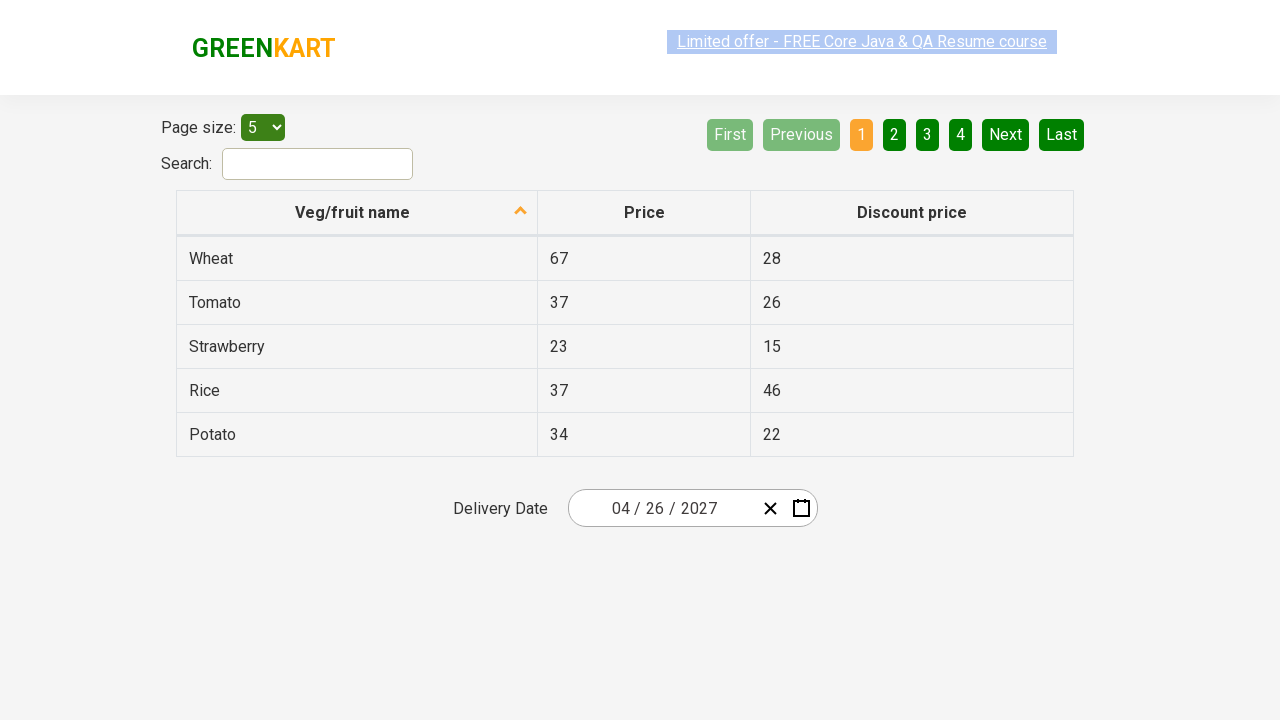

Verified date field 3: expected '2027', got '2027'
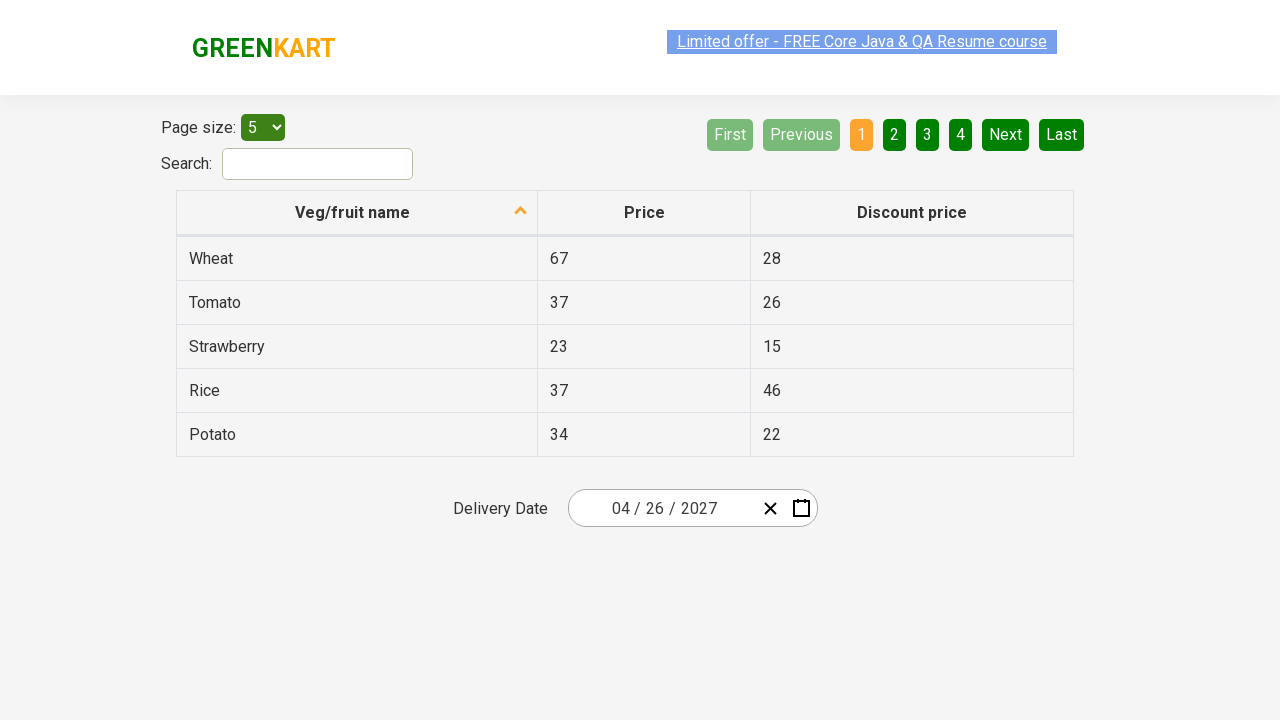

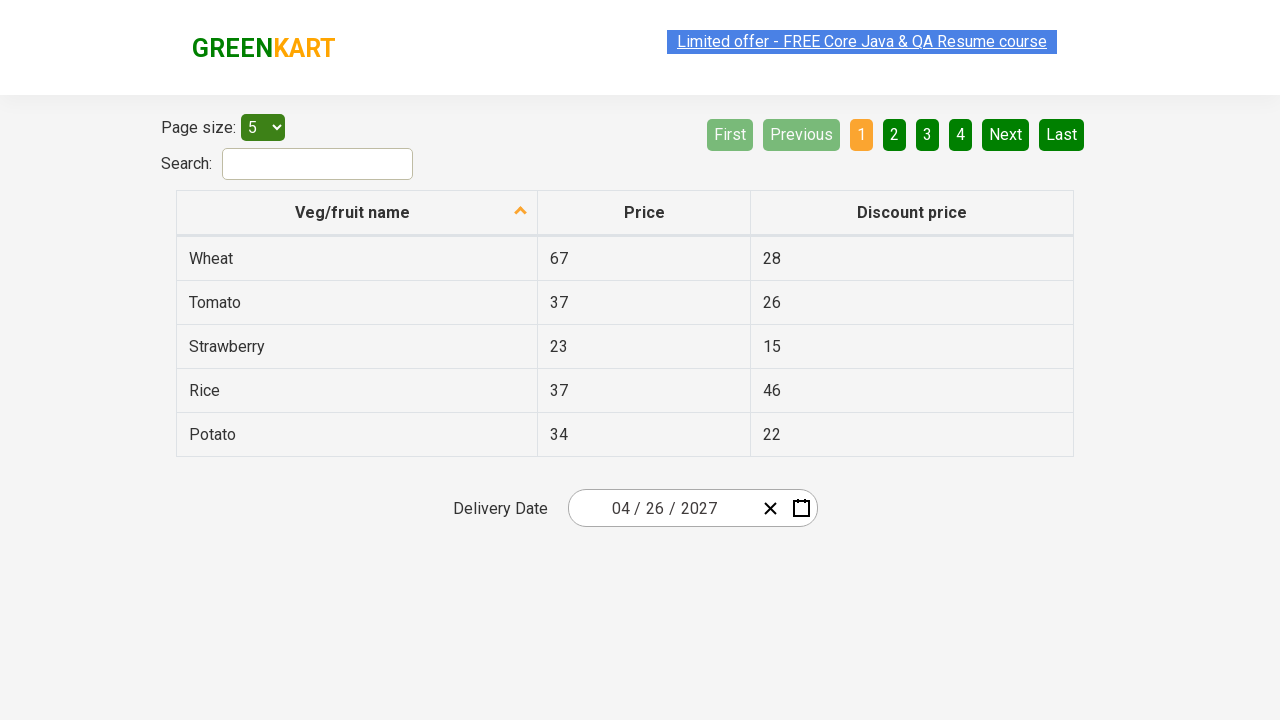